Tests dropdown handling by navigating to a demo application, clicking the Quick Start button, and then selecting the Dropdown section to access dropdown functionality.

Starting URL: https://demoapps.qspiders.com/

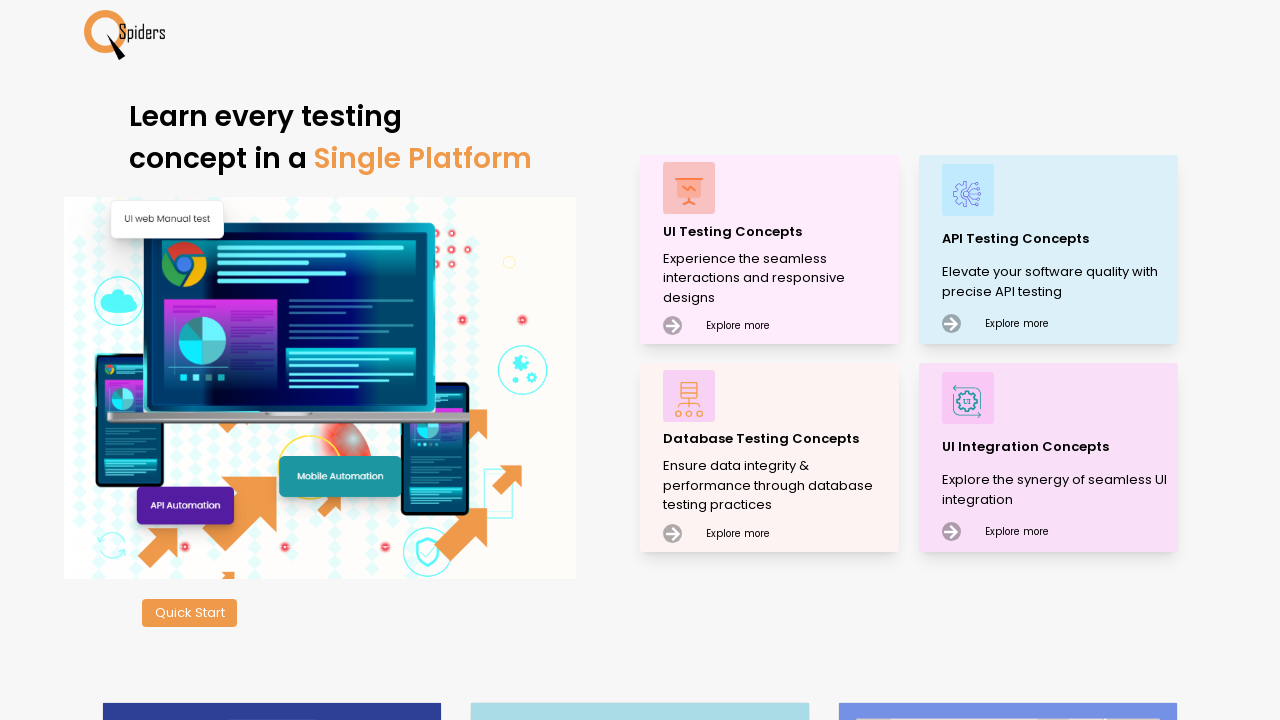

Clicked Quick Start button at (190, 613) on xpath=//button[text()='Quick Start']
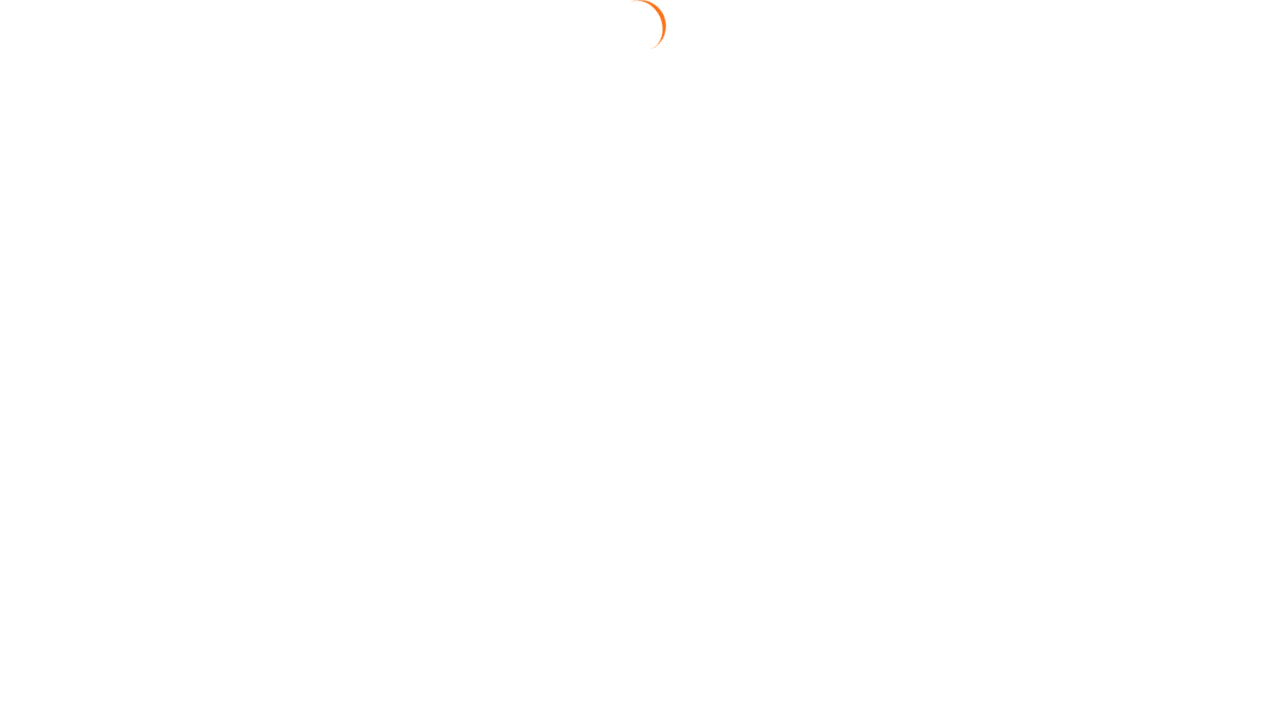

Clicked Dropdown section at (52, 350) on xpath=//section[text()='Dropdown']
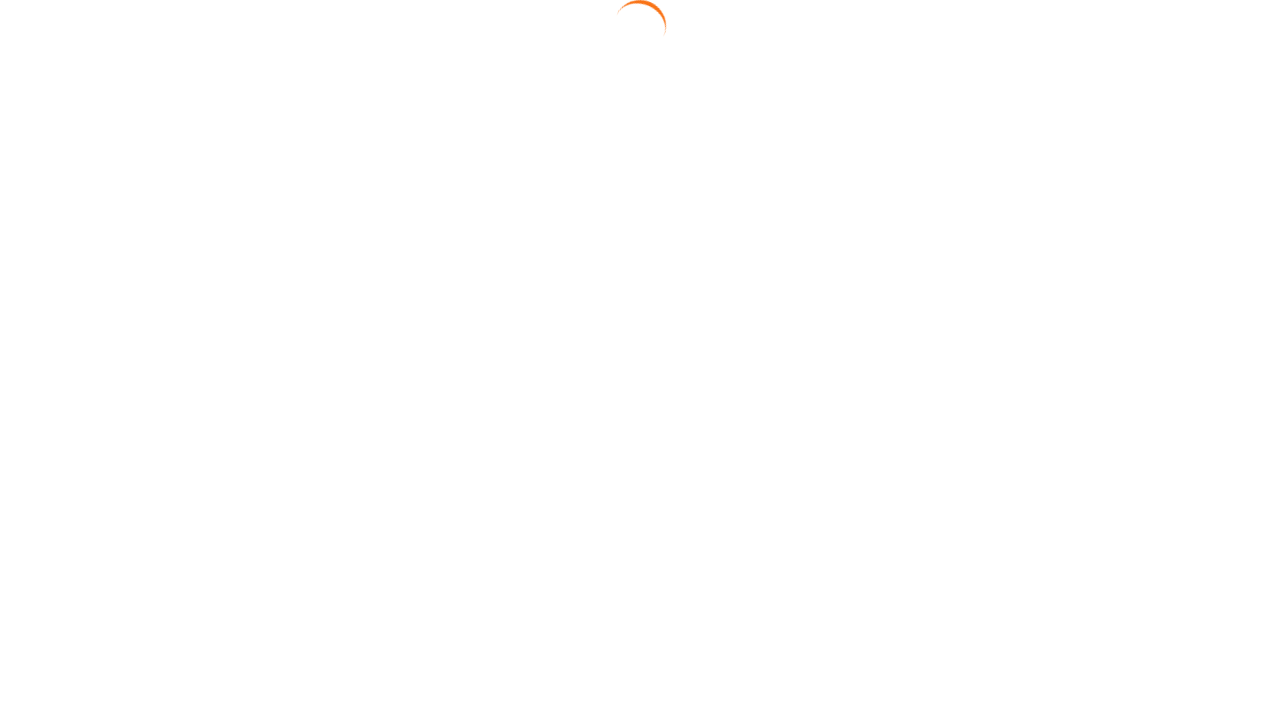

Dropdown section loaded and network became idle
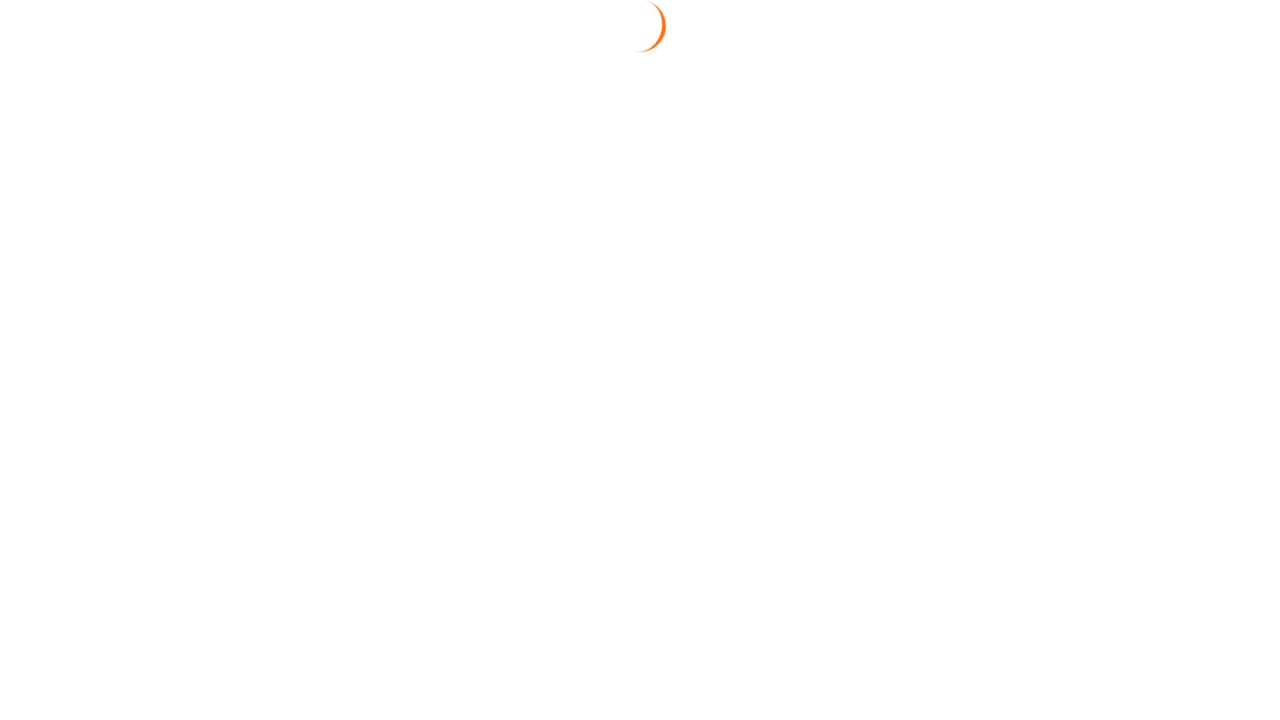

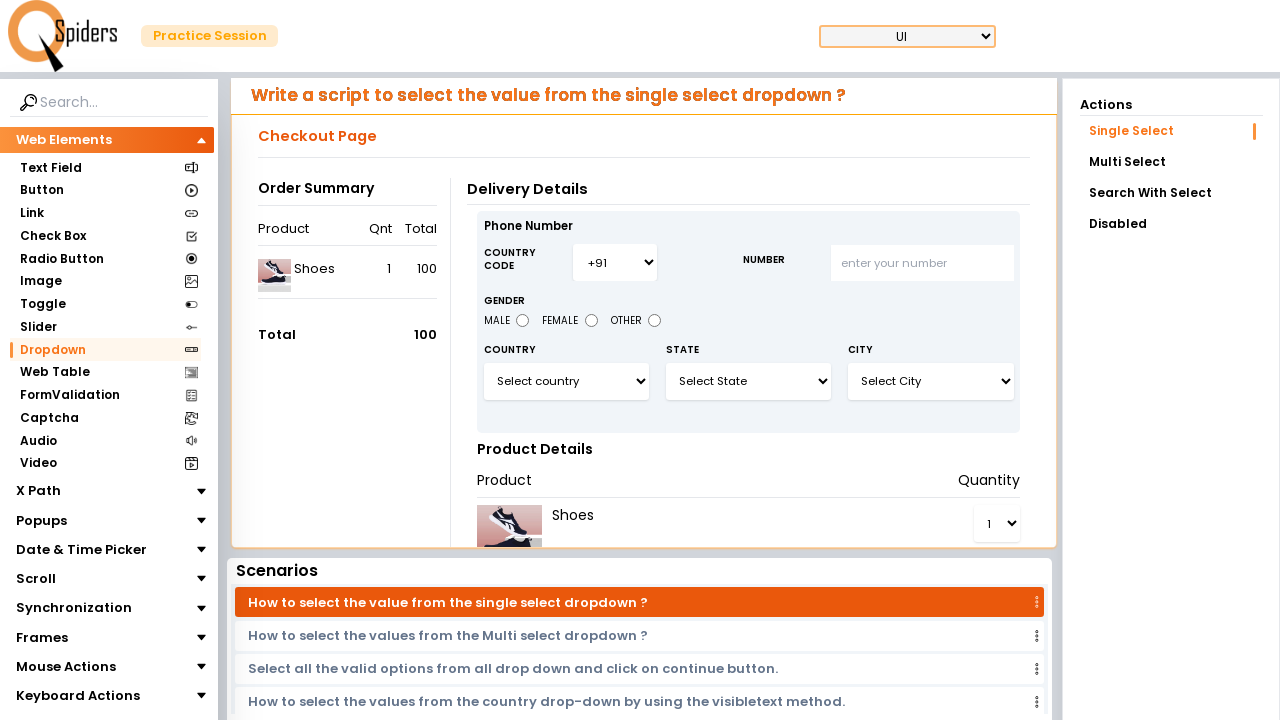